Tests checkbox functionality by clicking three different checkboxes

Starting URL: https://formy-project.herokuapp.com/checkbox

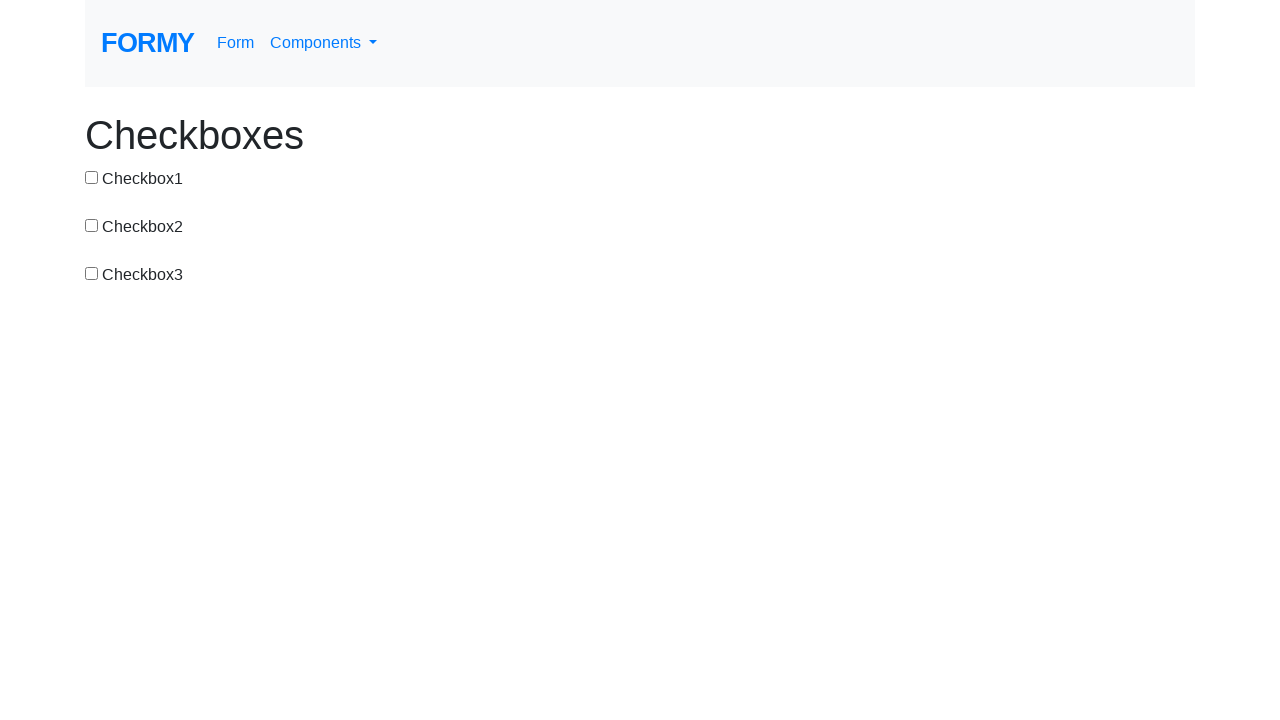

Clicked checkbox 1 at (92, 177) on #checkbox-1
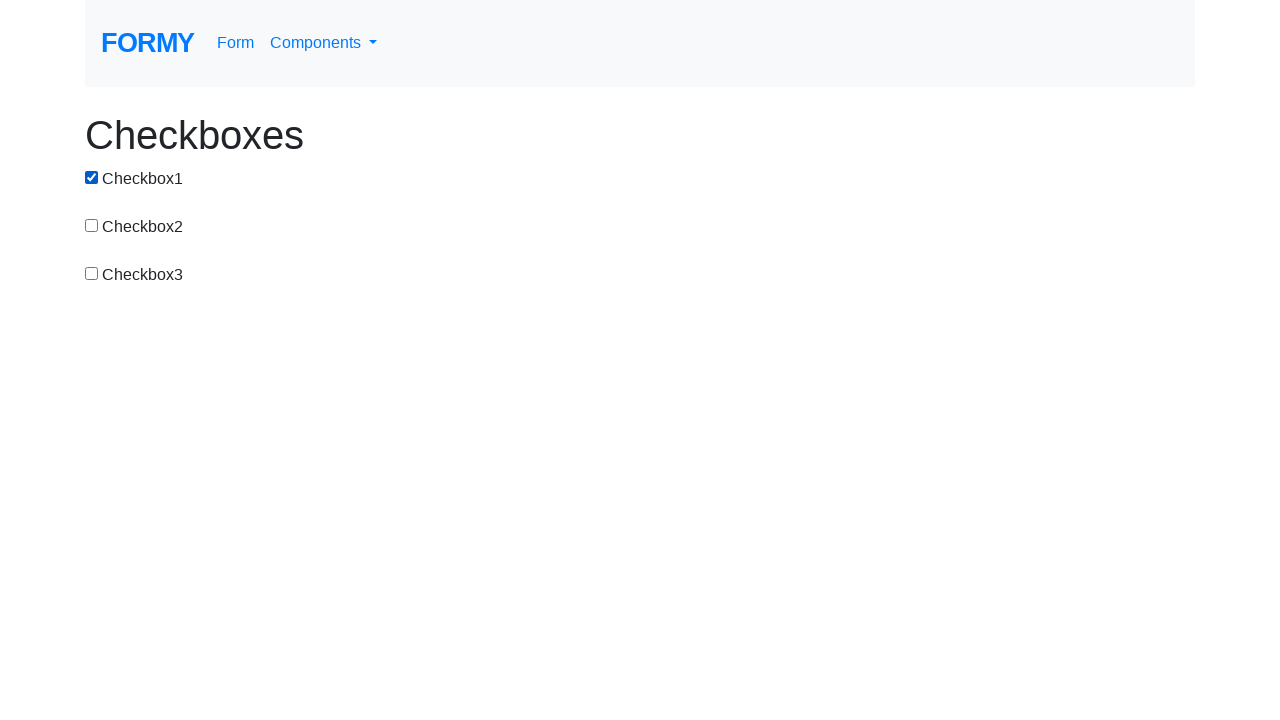

Clicked checkbox 2 at (92, 225) on #checkbox-2
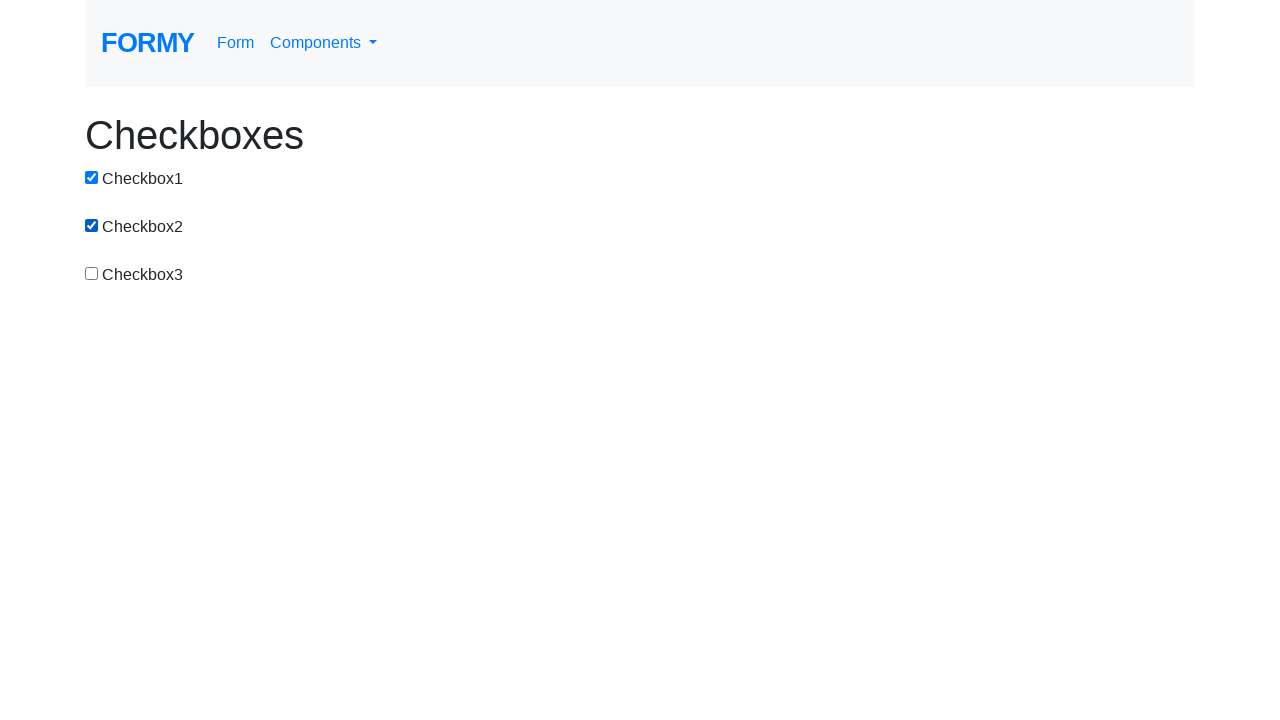

Clicked checkbox 3 at (92, 273) on #checkbox-3
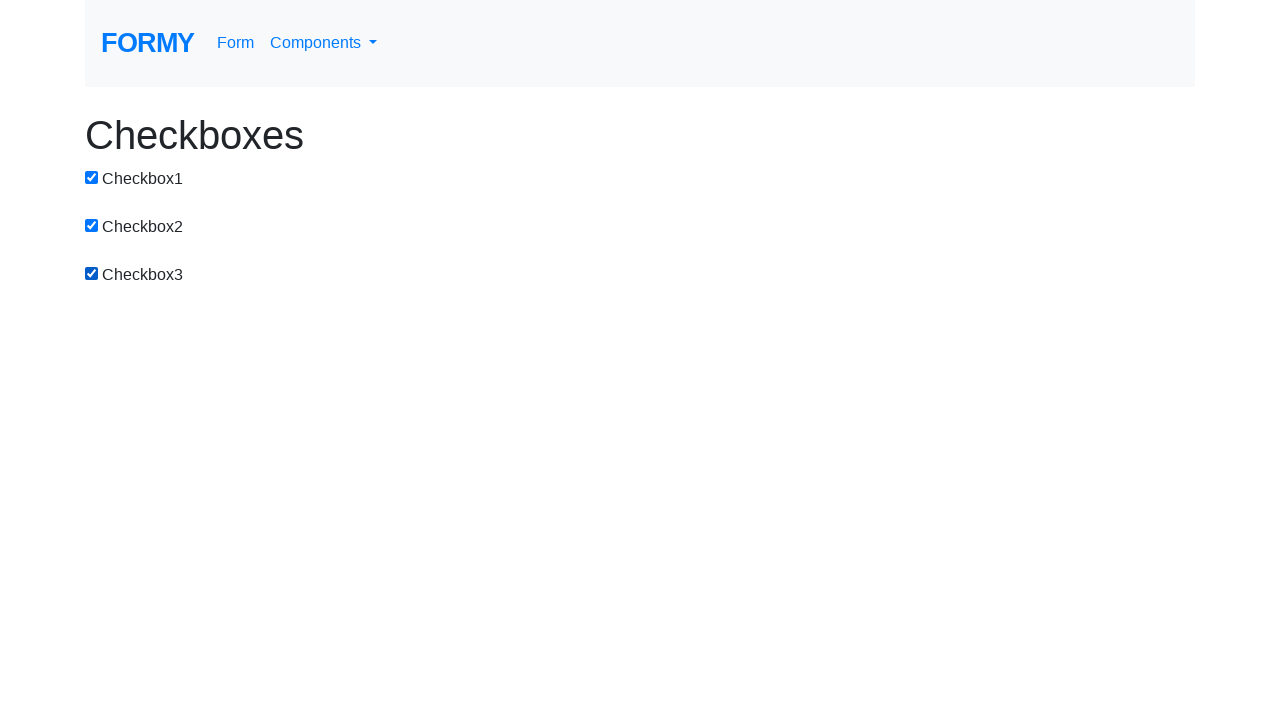

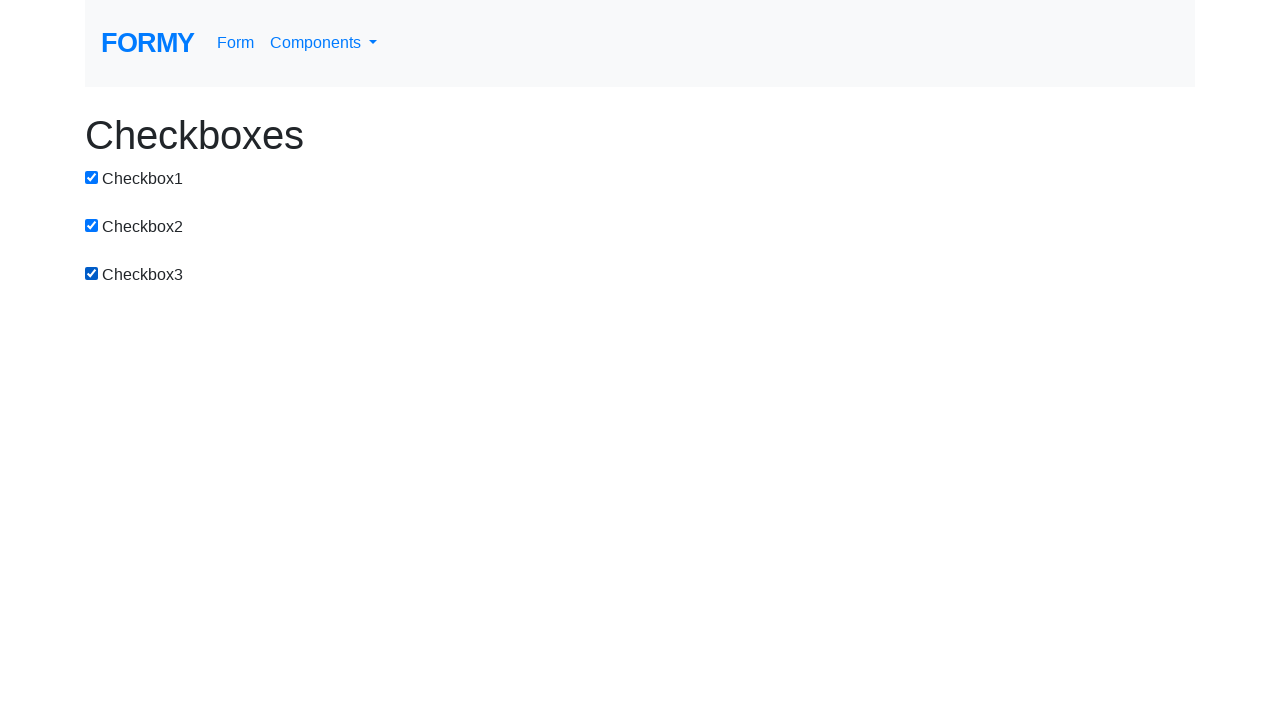